Tests that you can cancel out of an error state by clearing a name field, triggering an error, then fixing it and saving

Starting URL: https://devmountain-qa.github.io/employee-manager/1.2_Version/index.html

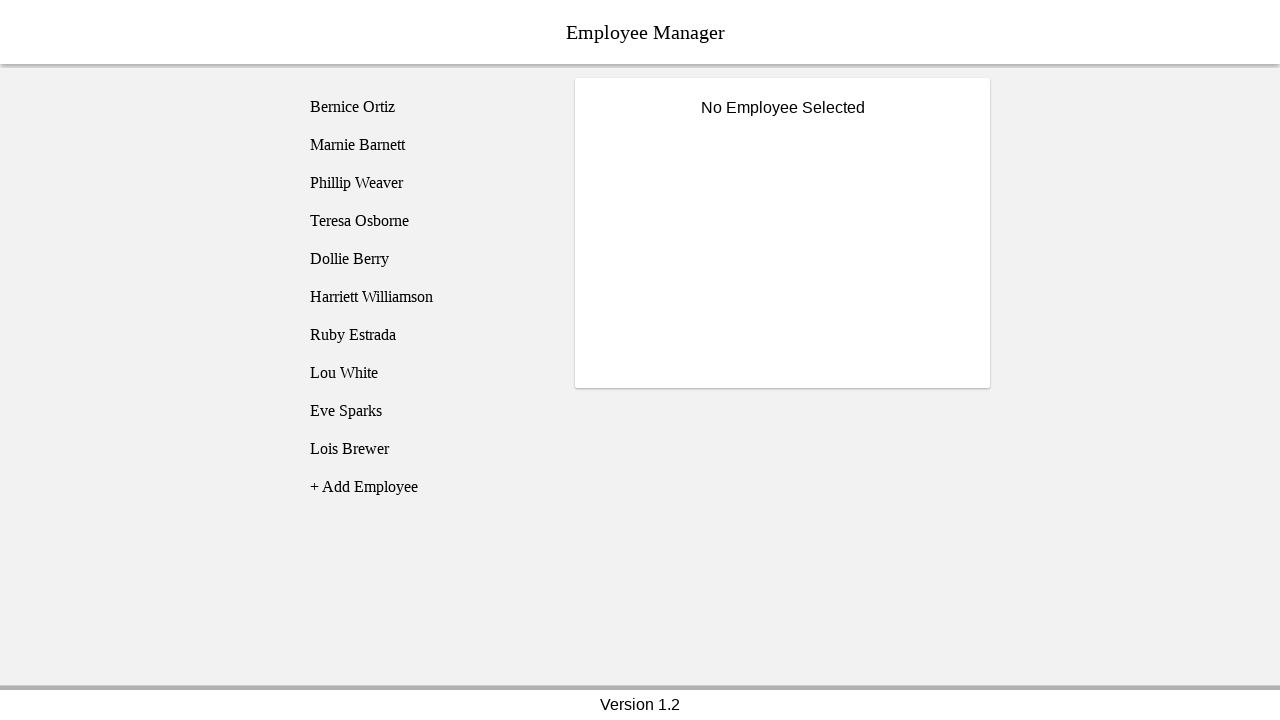

Clicked on Bernice Ortiz employee at (425, 107) on [name='employee1']
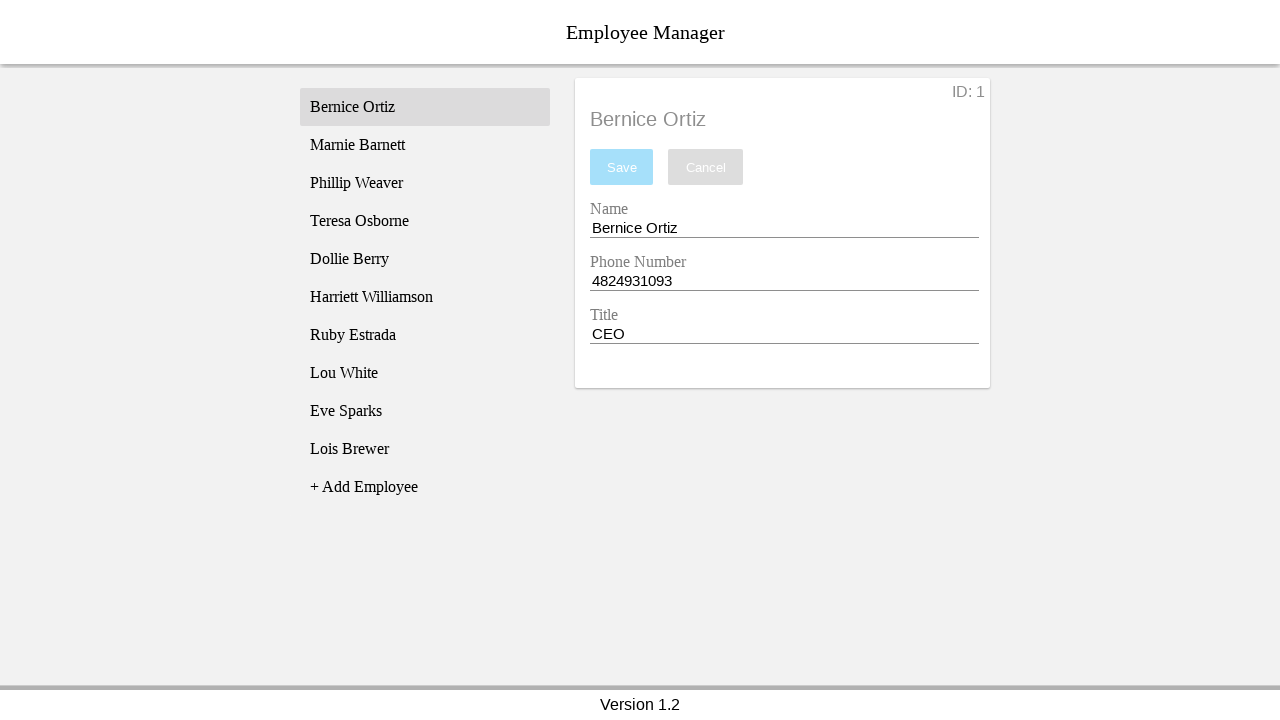

Name entry field loaded
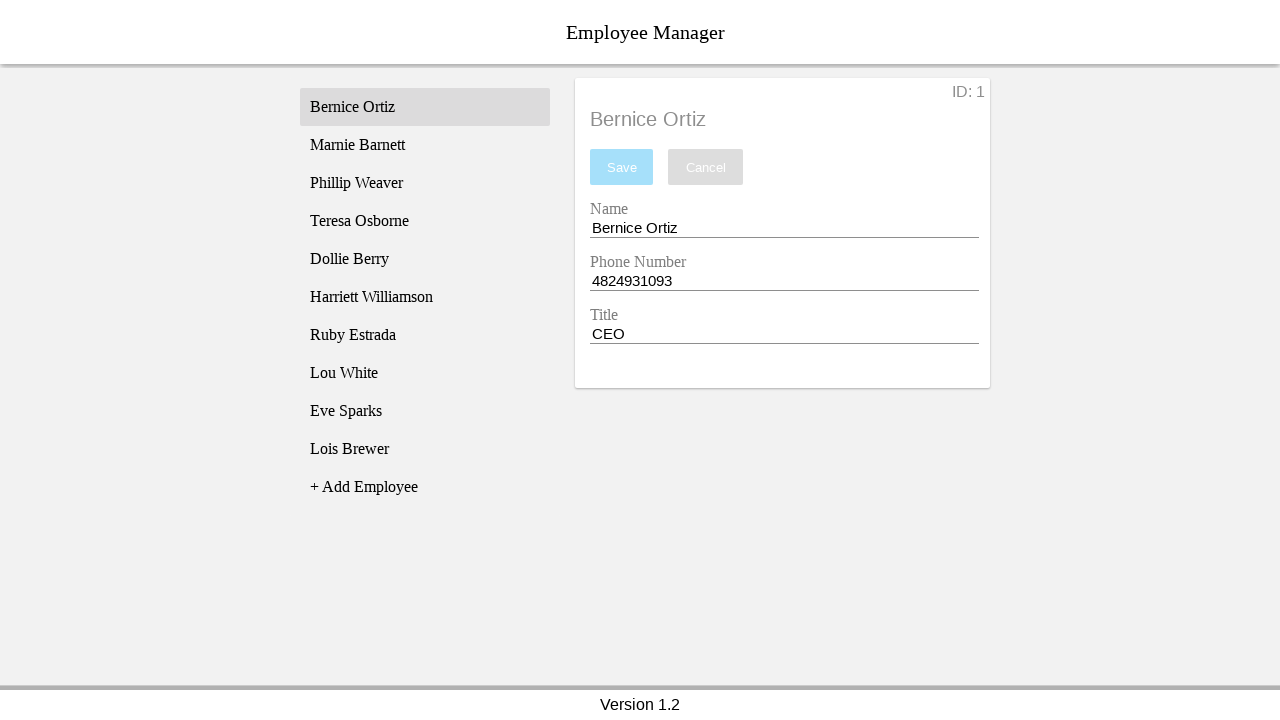

Cleared the name field on [name='nameEntry']
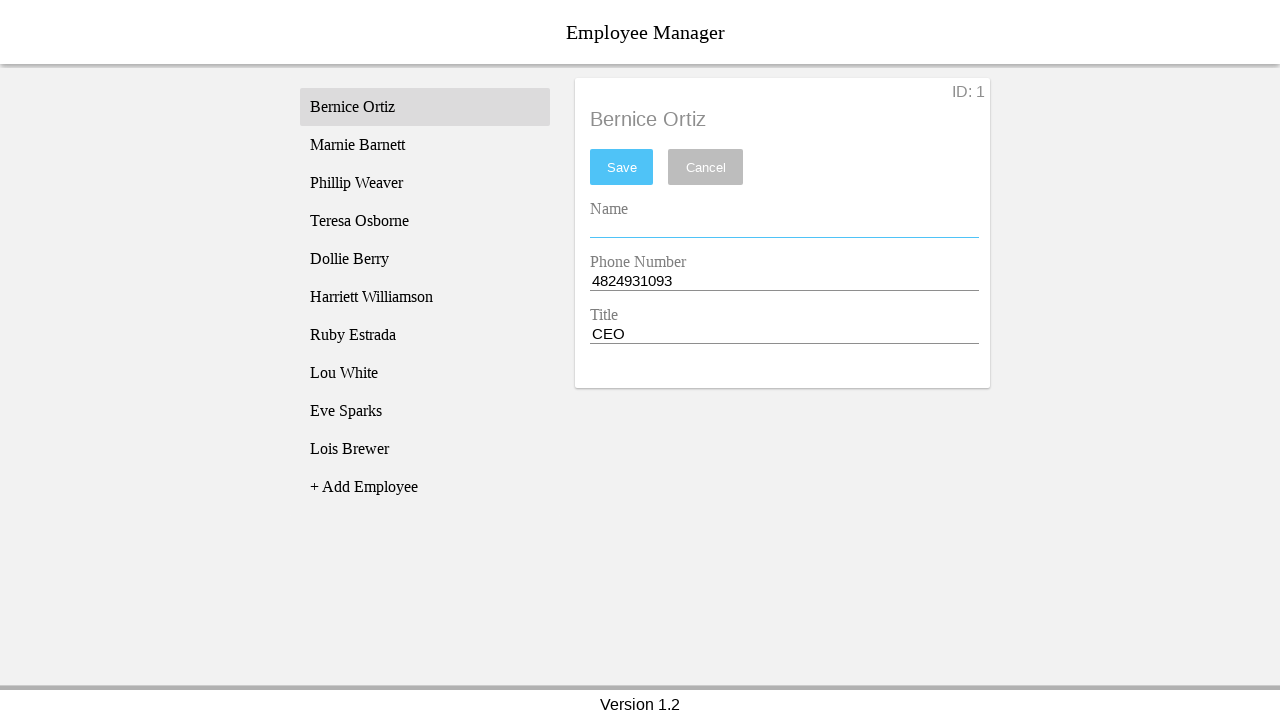

Pressed space key
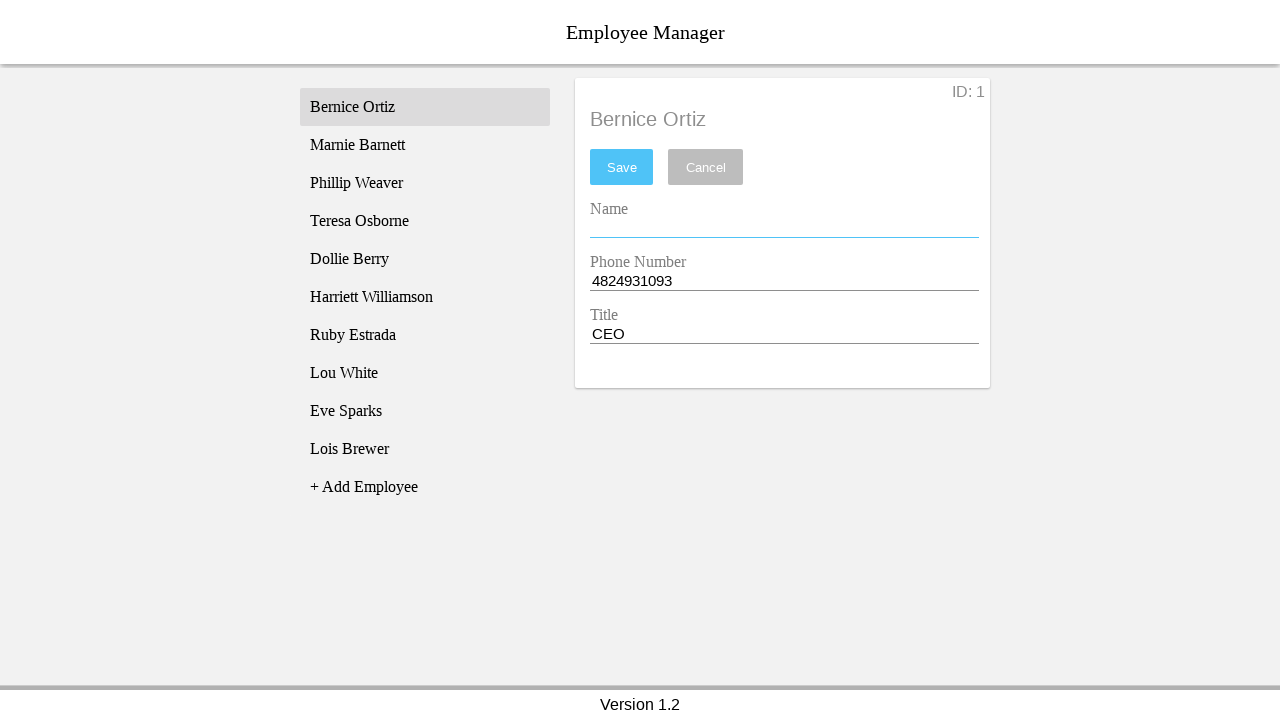

Pressed backspace key to ensure field is empty
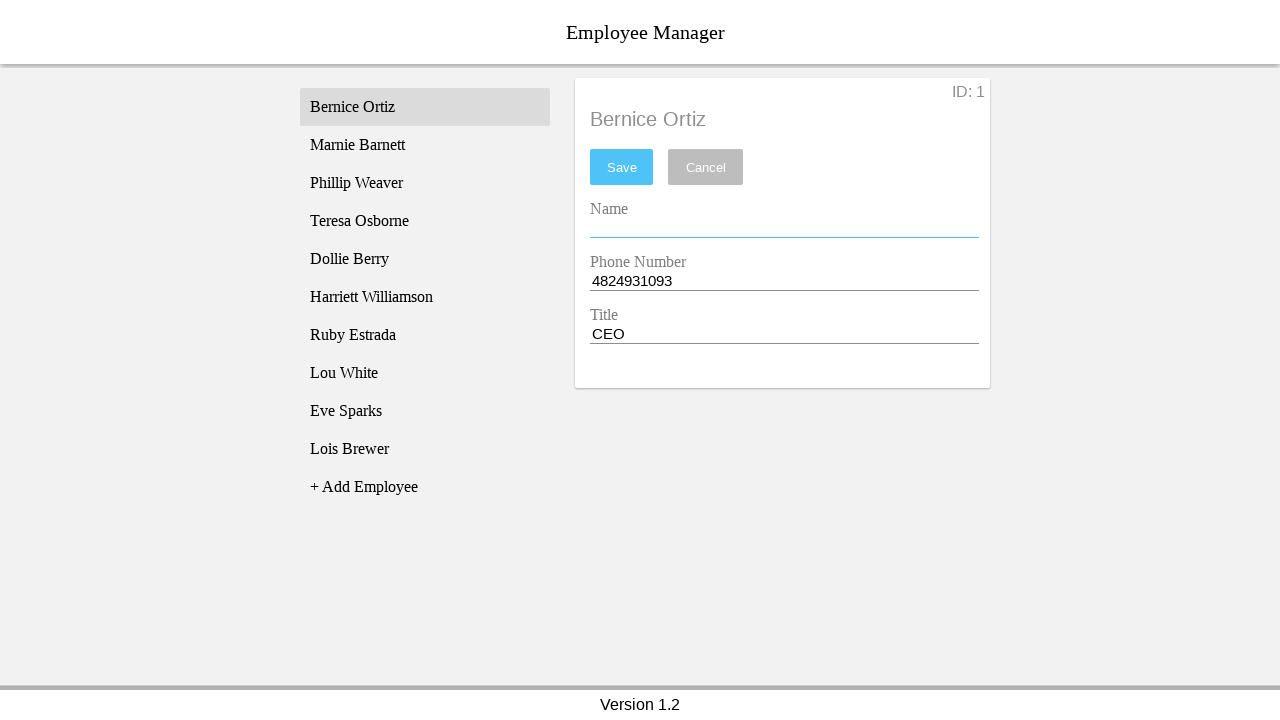

Clicked save button to trigger error at (622, 167) on #saveBtn
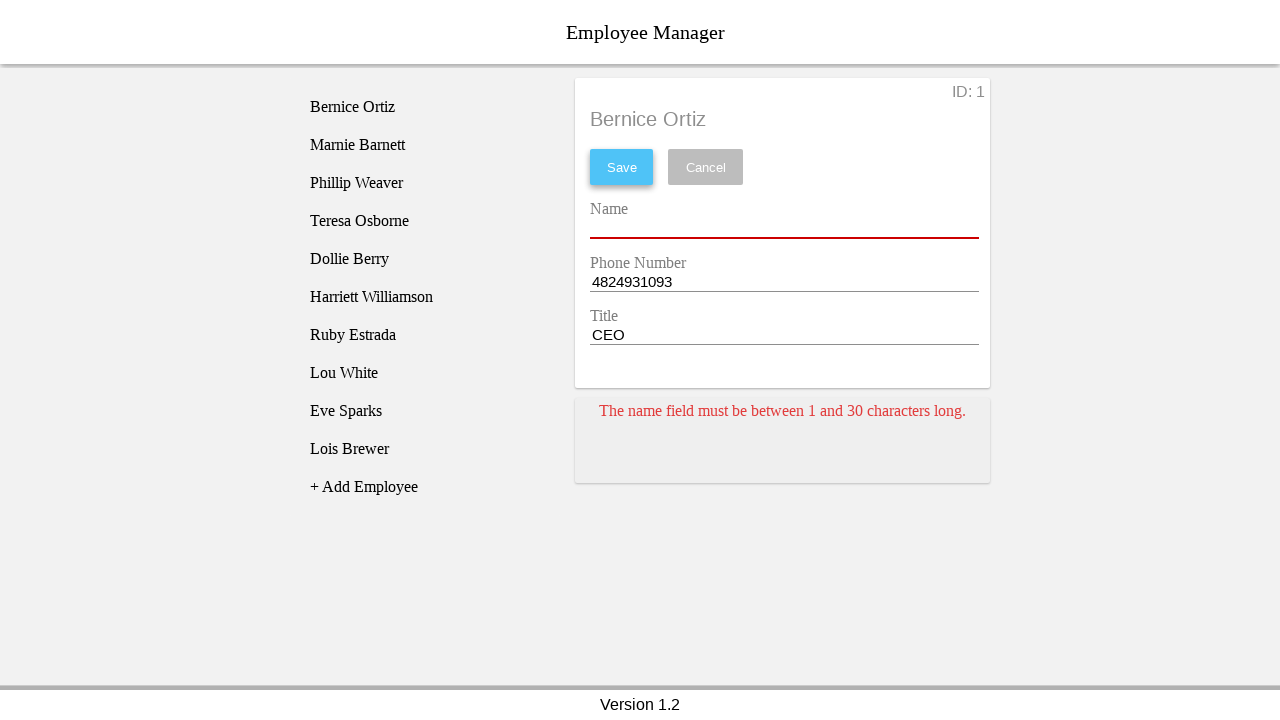

Pressed space key to add character and fix error
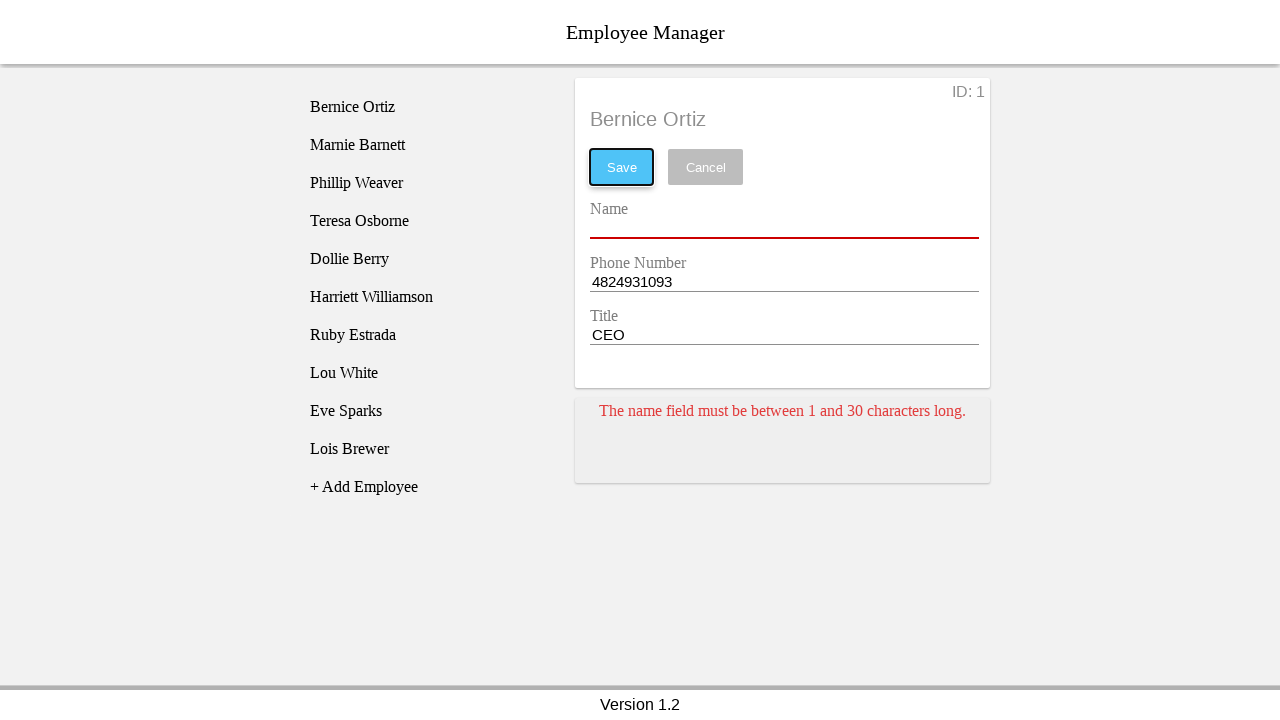

Clicked save button again to save the fix at (622, 167) on #saveBtn
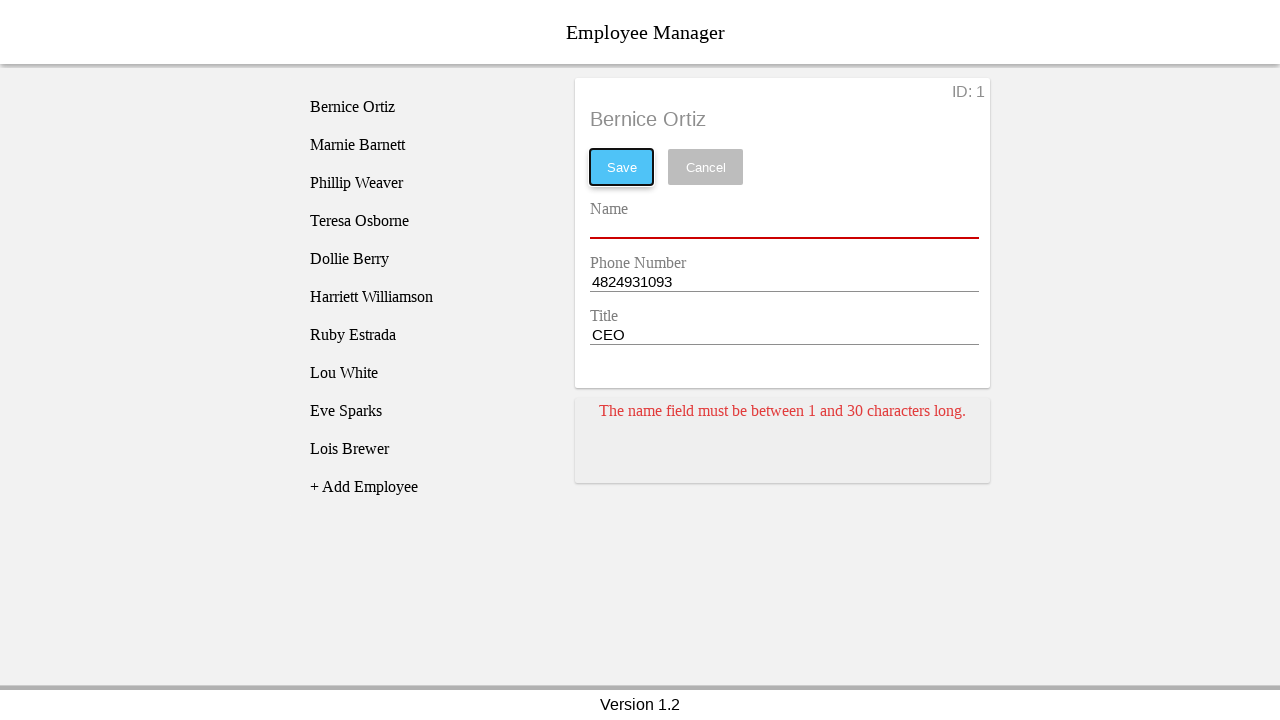

Waited 500ms for error to clear
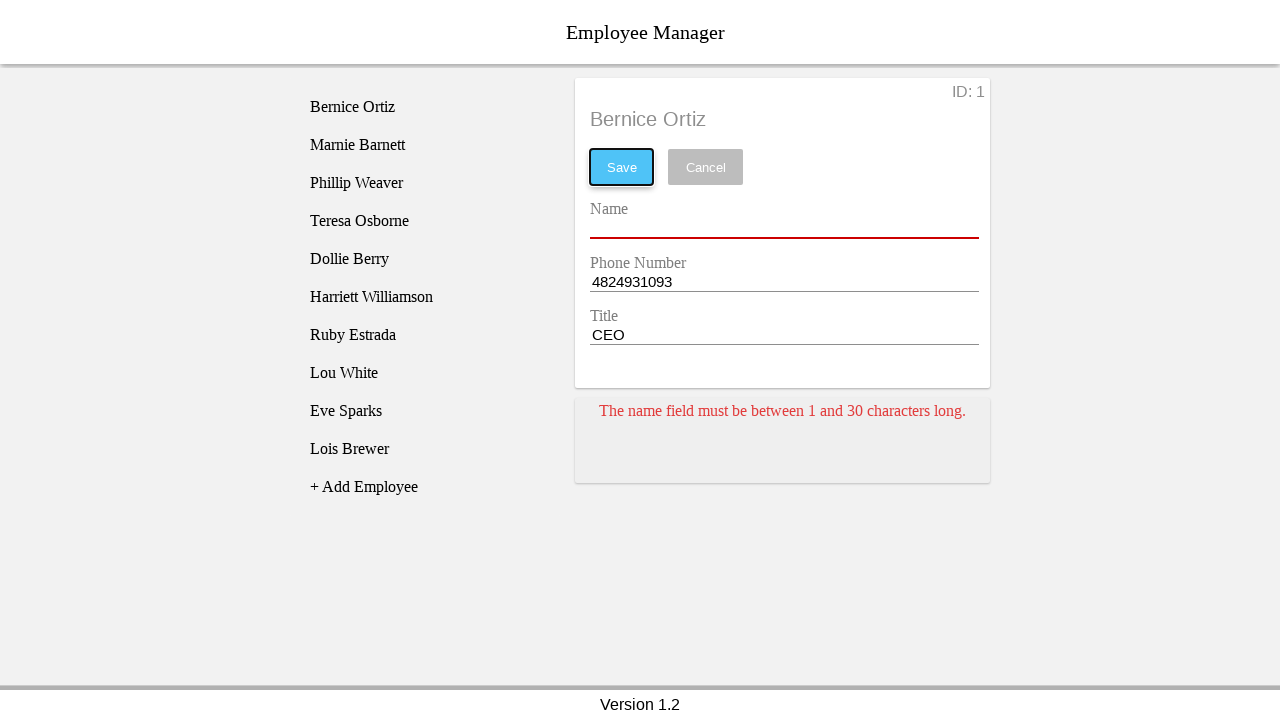

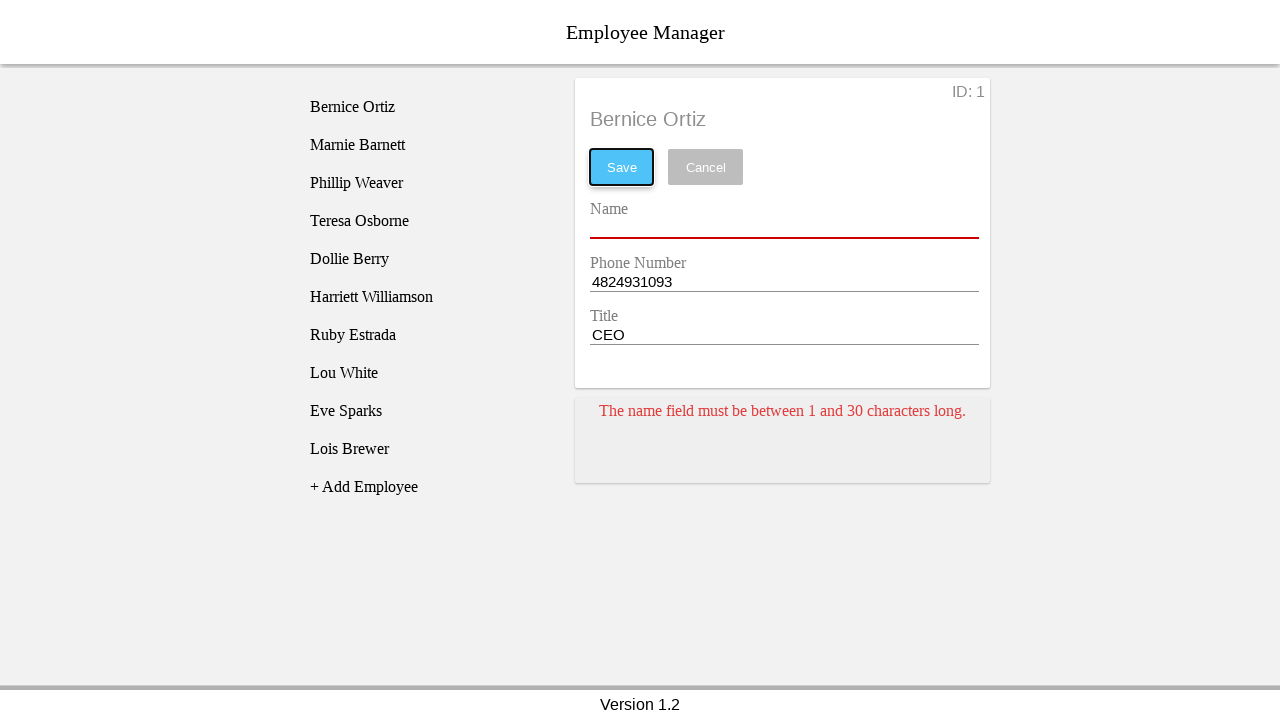